Tests dynamic content loading by clicking a Start button and verifying that "Hello World!" text appears after waiting for it to become visible.

Starting URL: https://the-internet.herokuapp.com/dynamic_loading/1

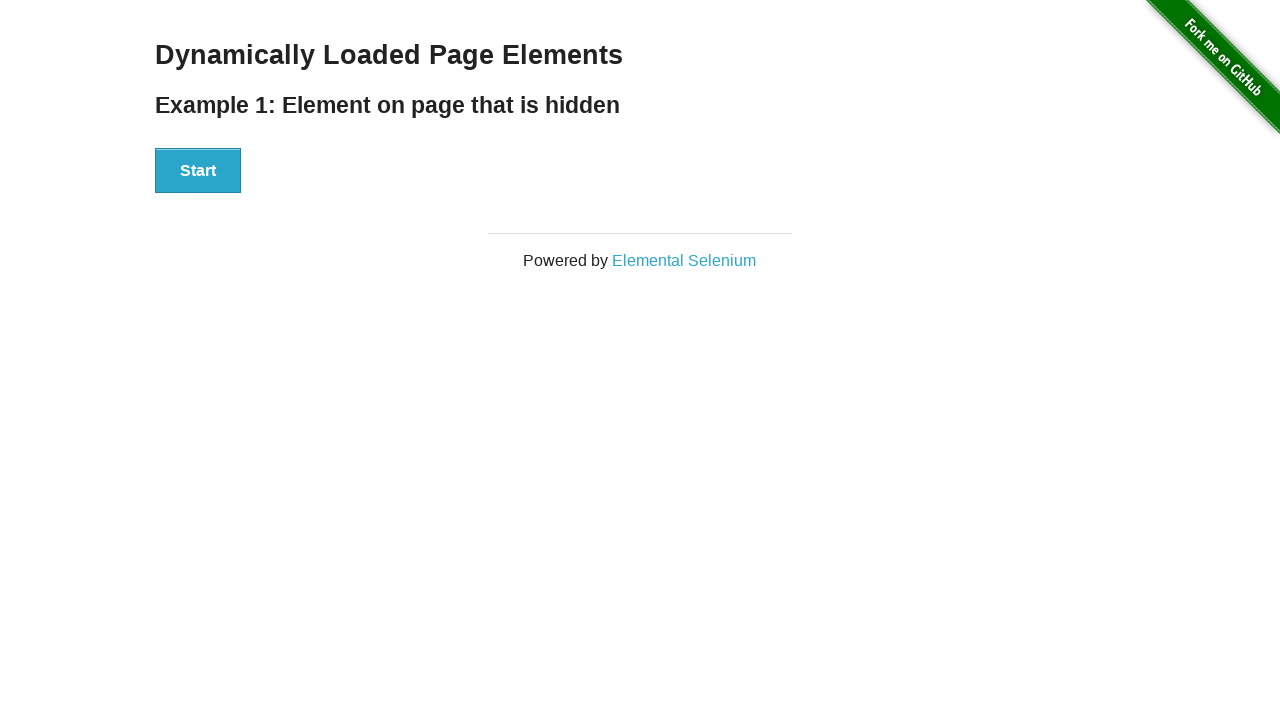

Clicked the Start button at (198, 171) on xpath=//button
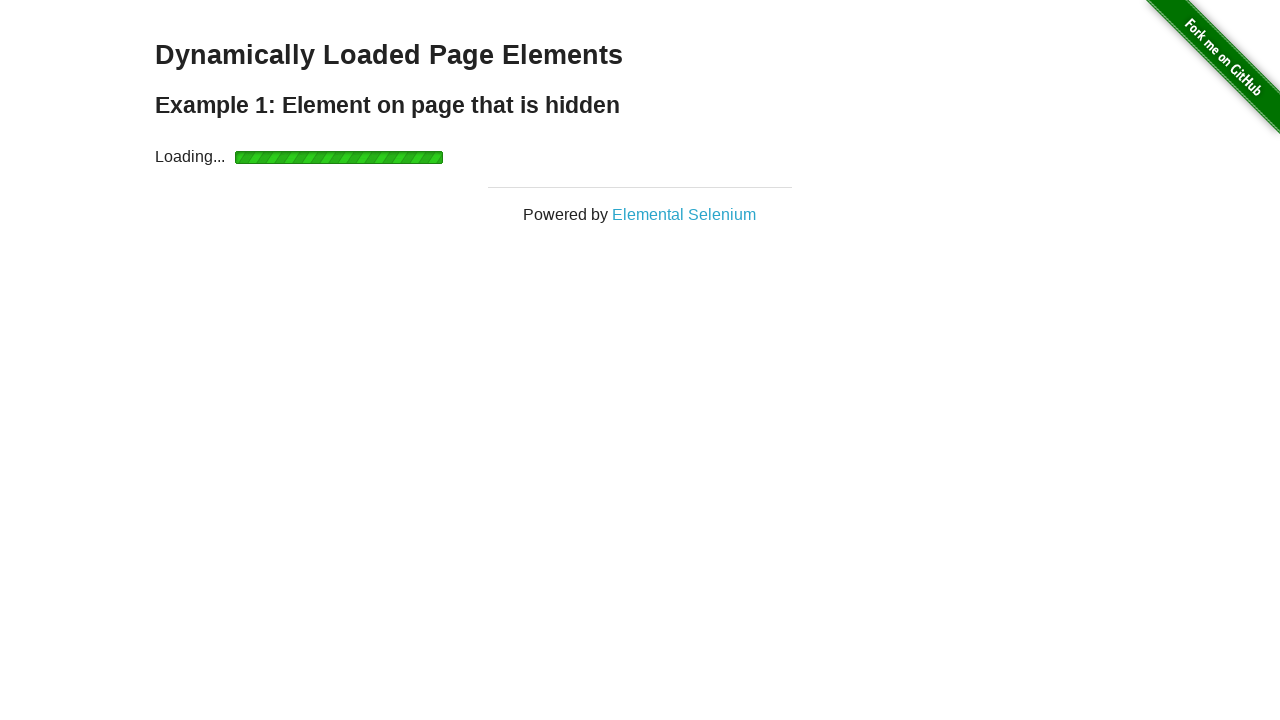

Waited for 'Hello World!' text to become visible
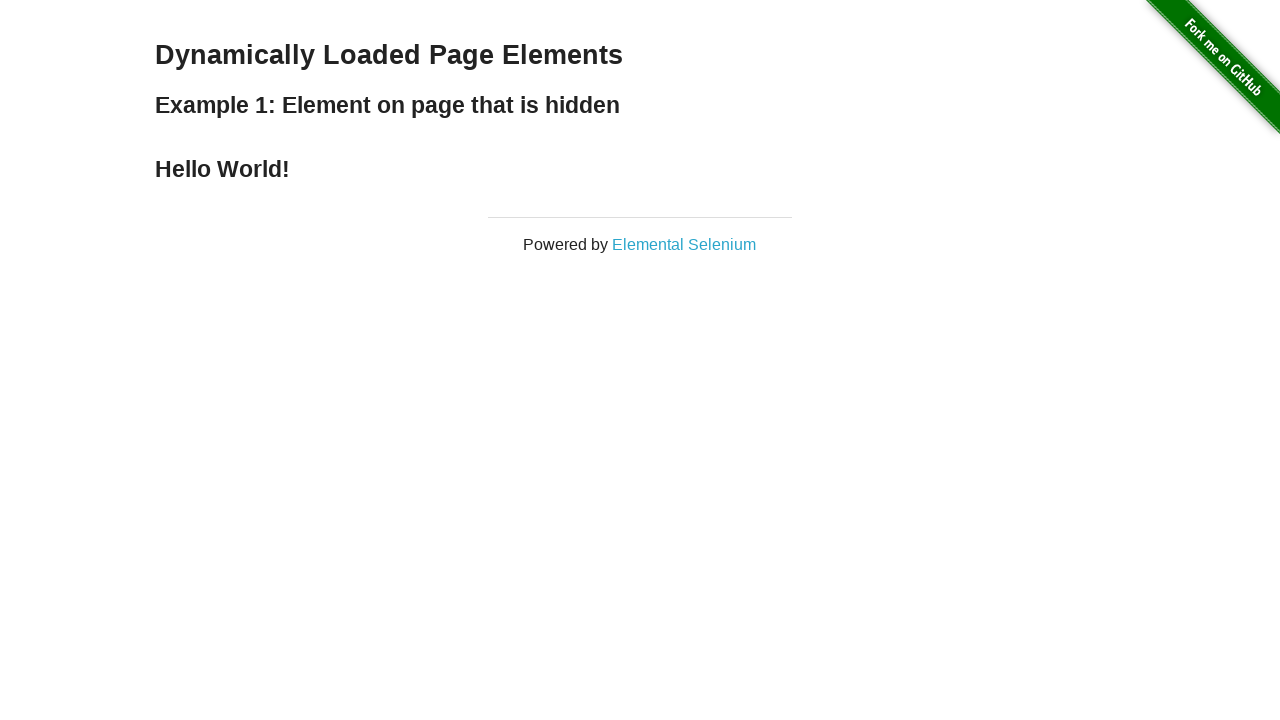

Located the Hello World element
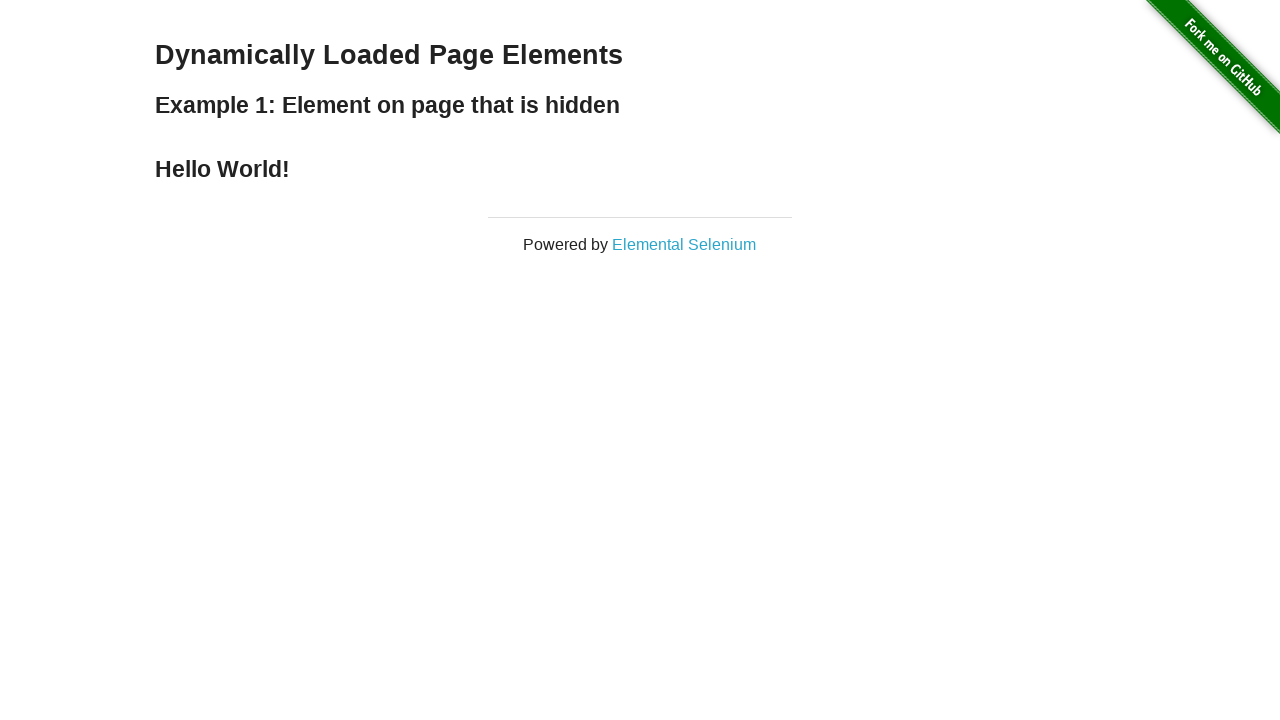

Verified that the element contains 'Hello World!' text
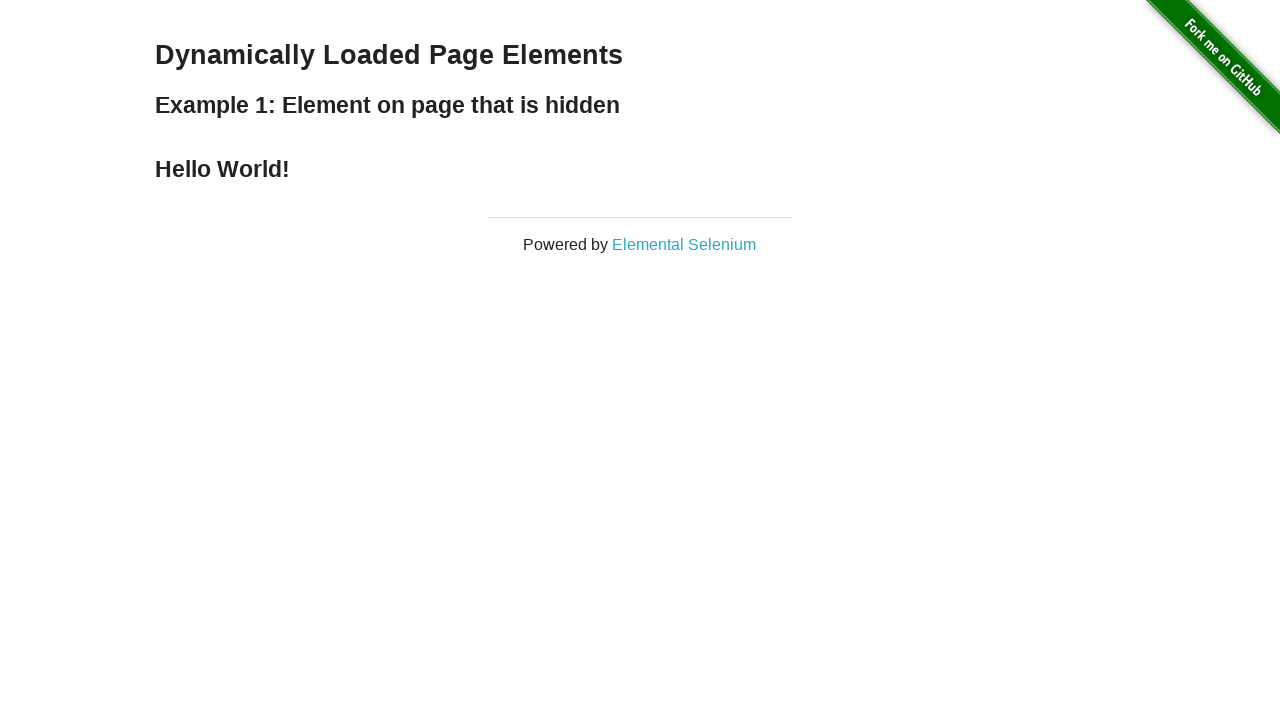

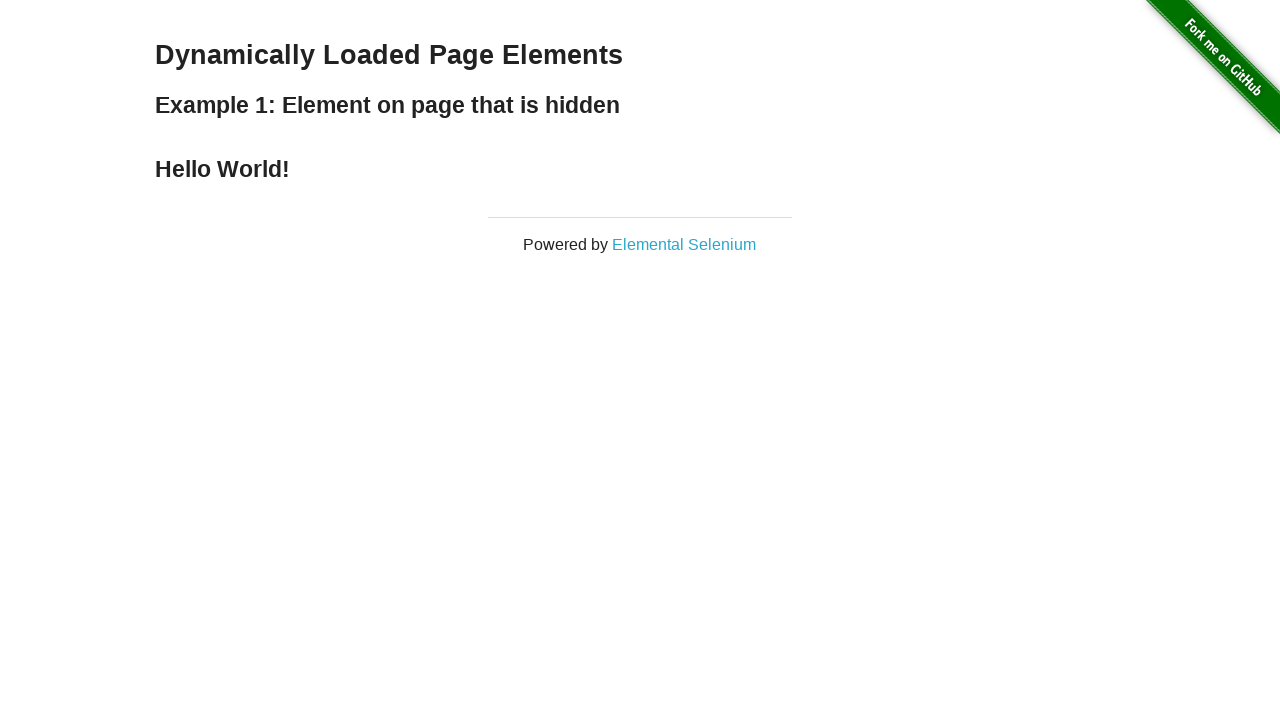